Tests that entered text is trimmed when saving edits

Starting URL: https://demo.playwright.dev/todomvc

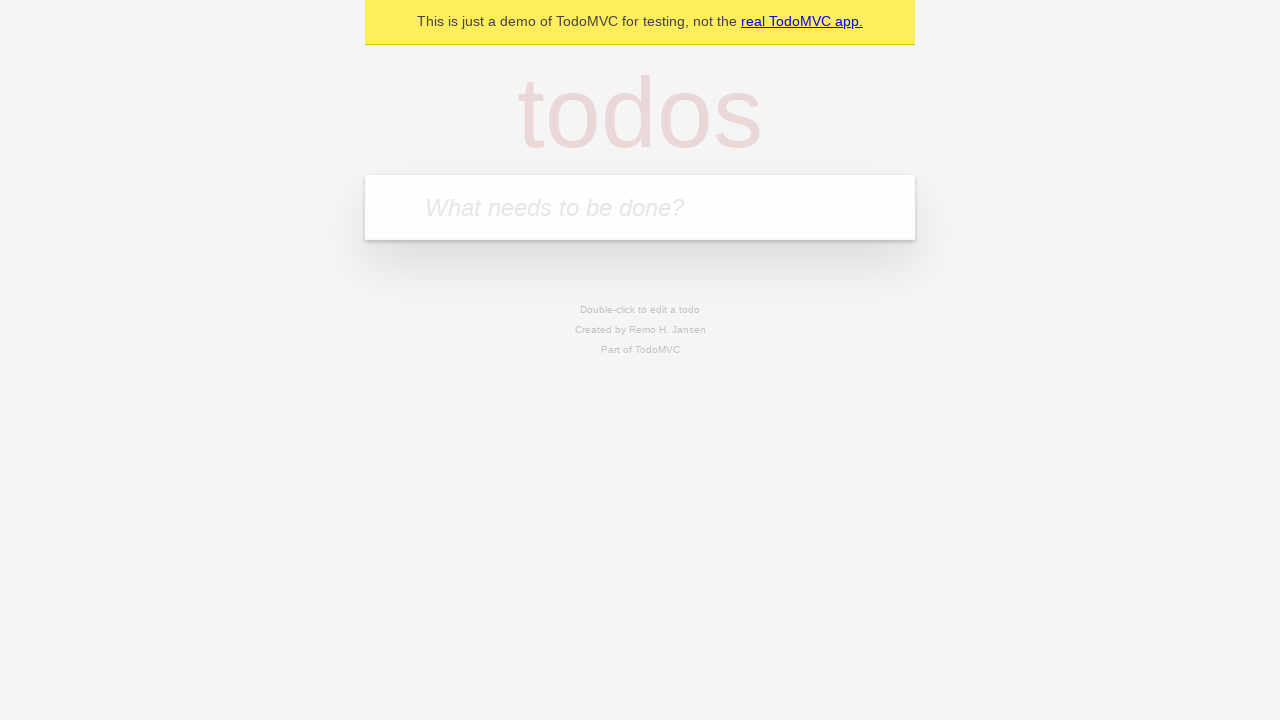

Located 'What needs to be done?' input field
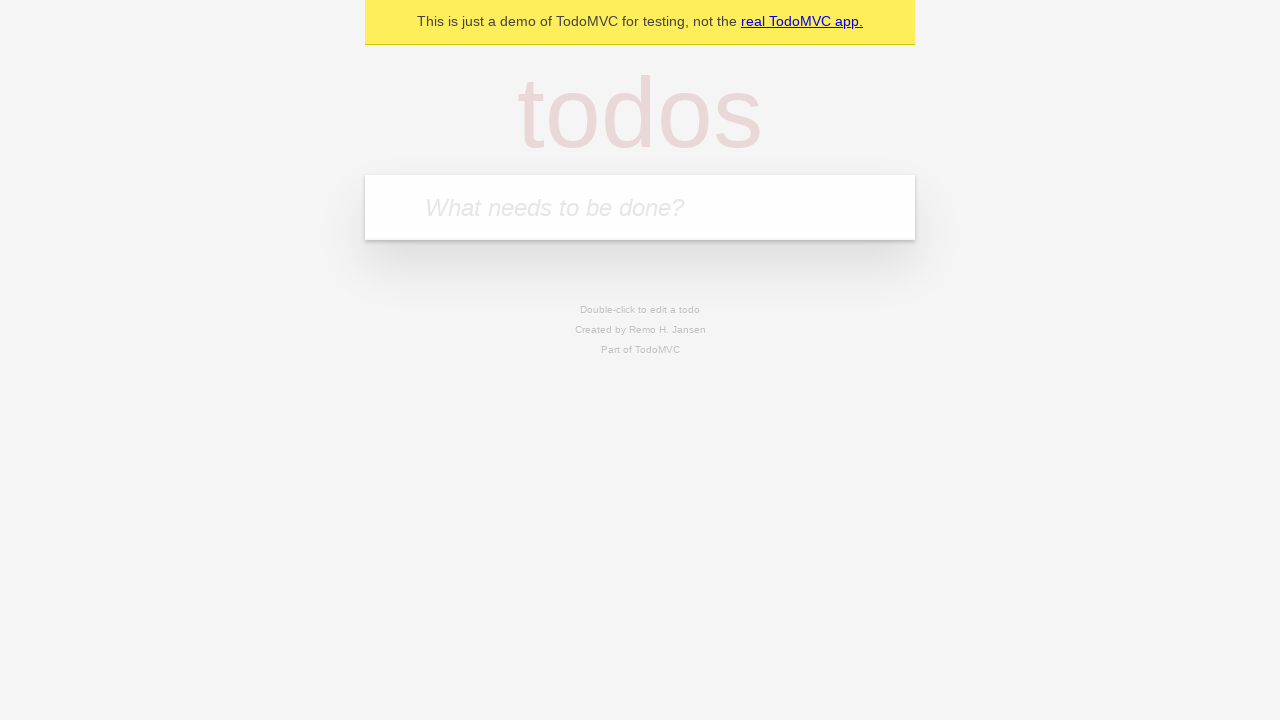

Filled new todo input with 'buy some cheese' on internal:attr=[placeholder="What needs to be done?"i]
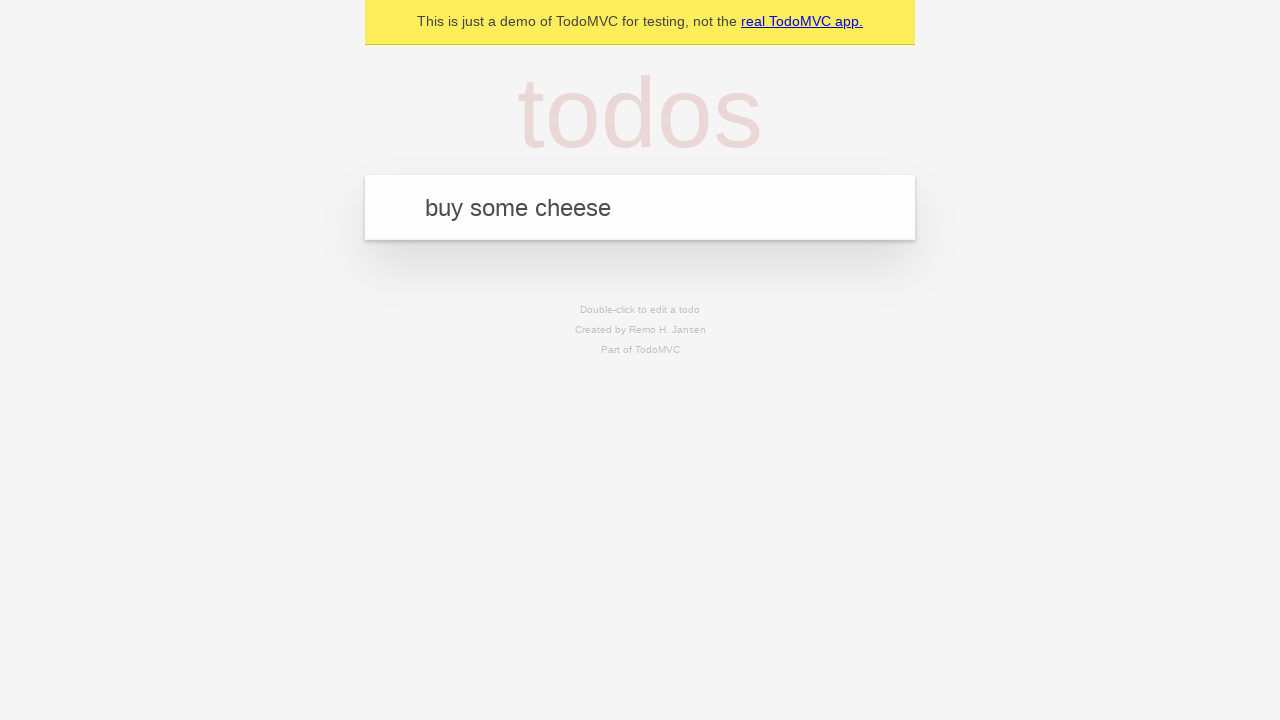

Pressed Enter to create todo: 'buy some cheese' on internal:attr=[placeholder="What needs to be done?"i]
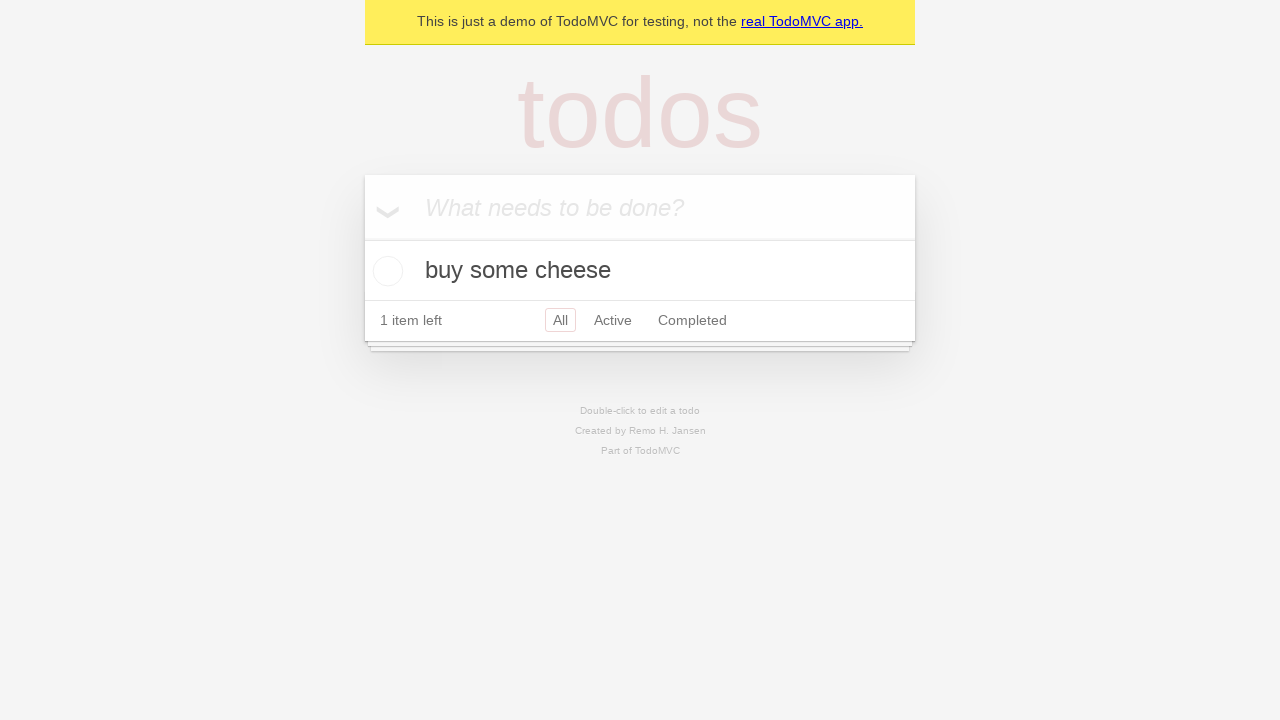

Filled new todo input with 'feed the cat' on internal:attr=[placeholder="What needs to be done?"i]
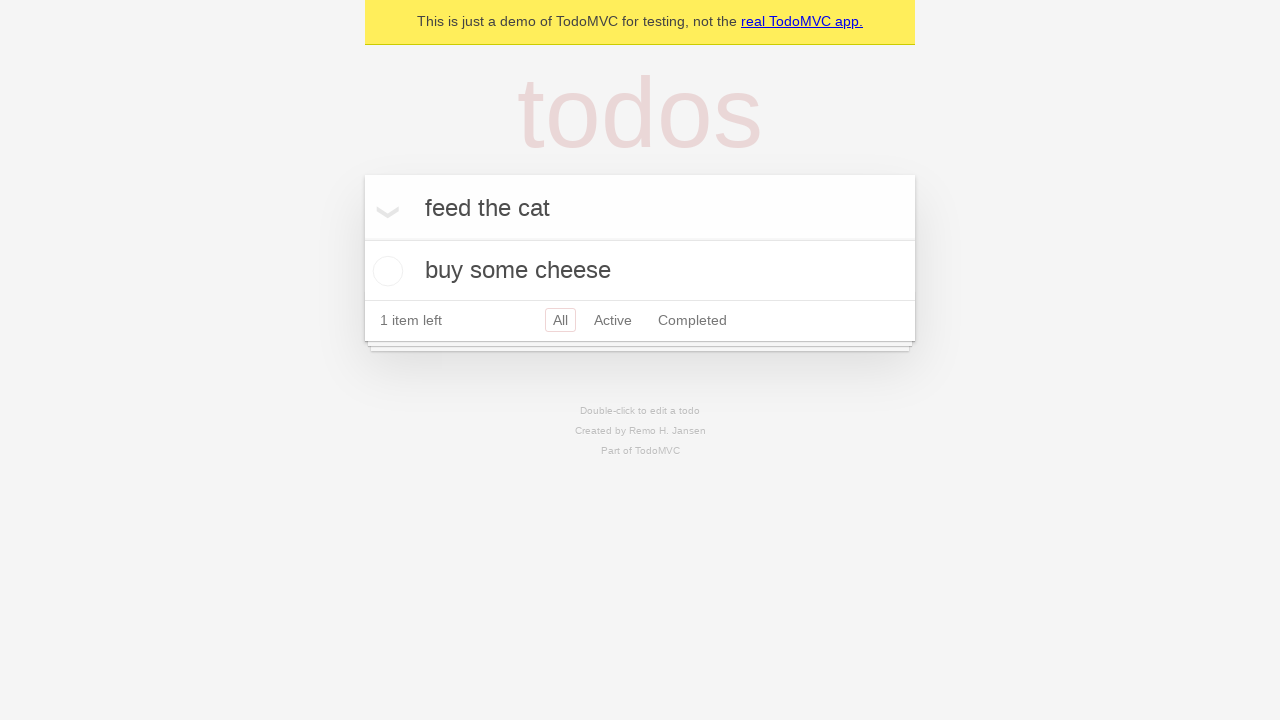

Pressed Enter to create todo: 'feed the cat' on internal:attr=[placeholder="What needs to be done?"i]
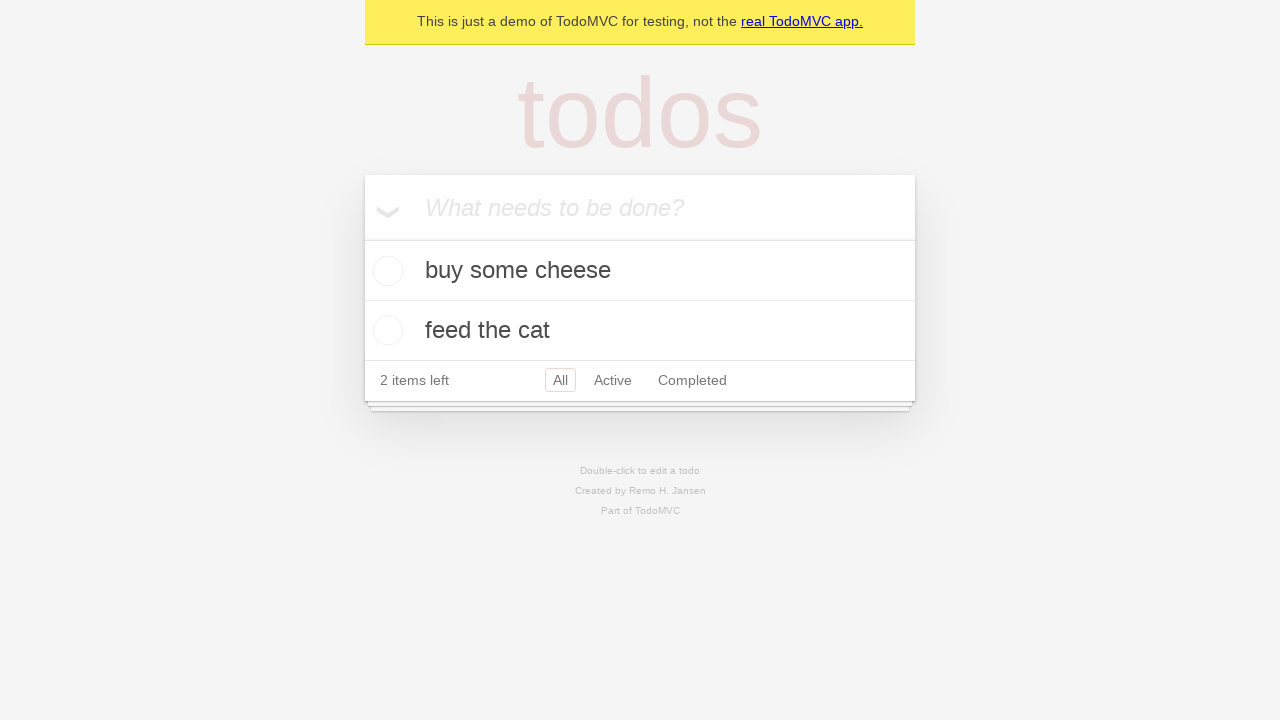

Filled new todo input with 'book a doctors appointment' on internal:attr=[placeholder="What needs to be done?"i]
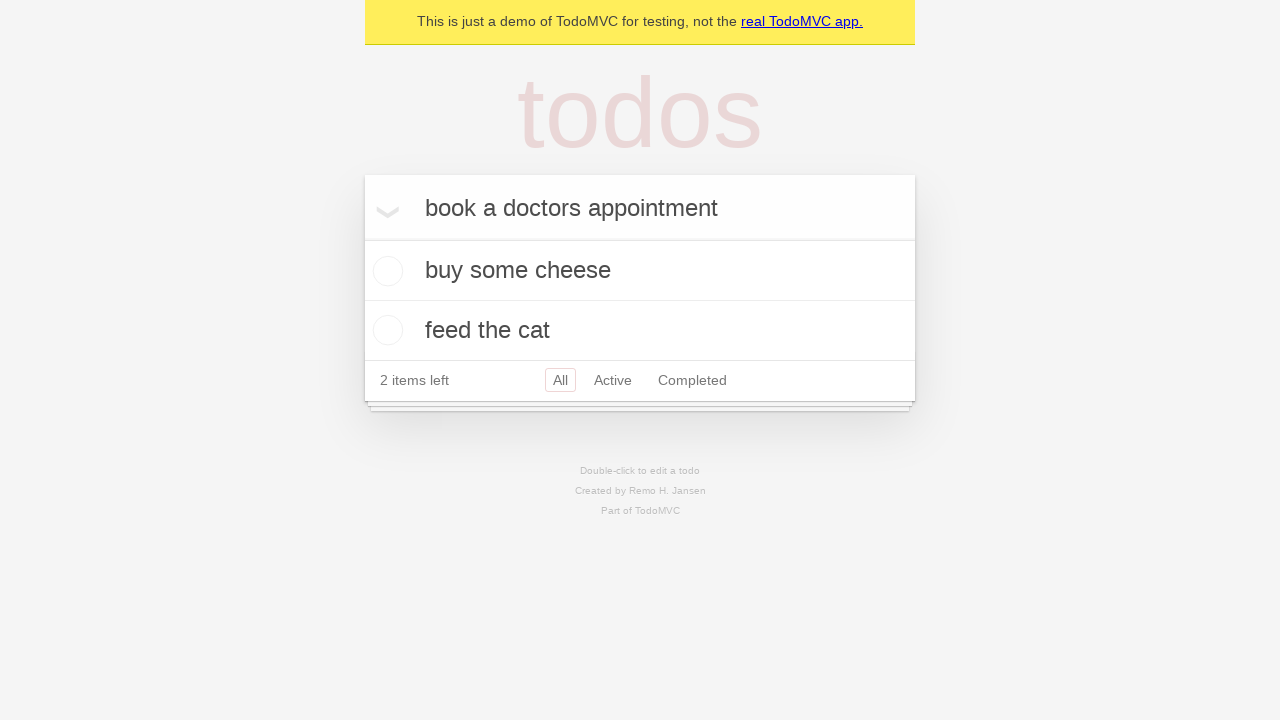

Pressed Enter to create todo: 'book a doctors appointment' on internal:attr=[placeholder="What needs to be done?"i]
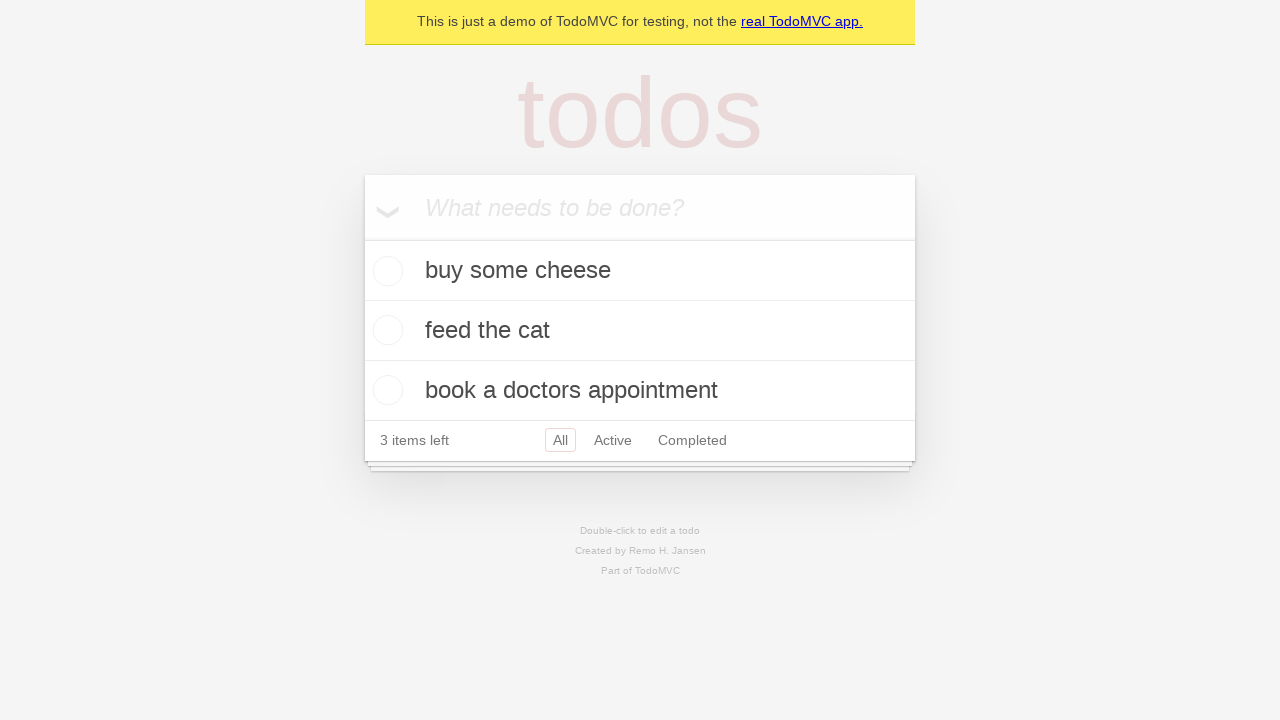

Waited for all 3 todos to be created
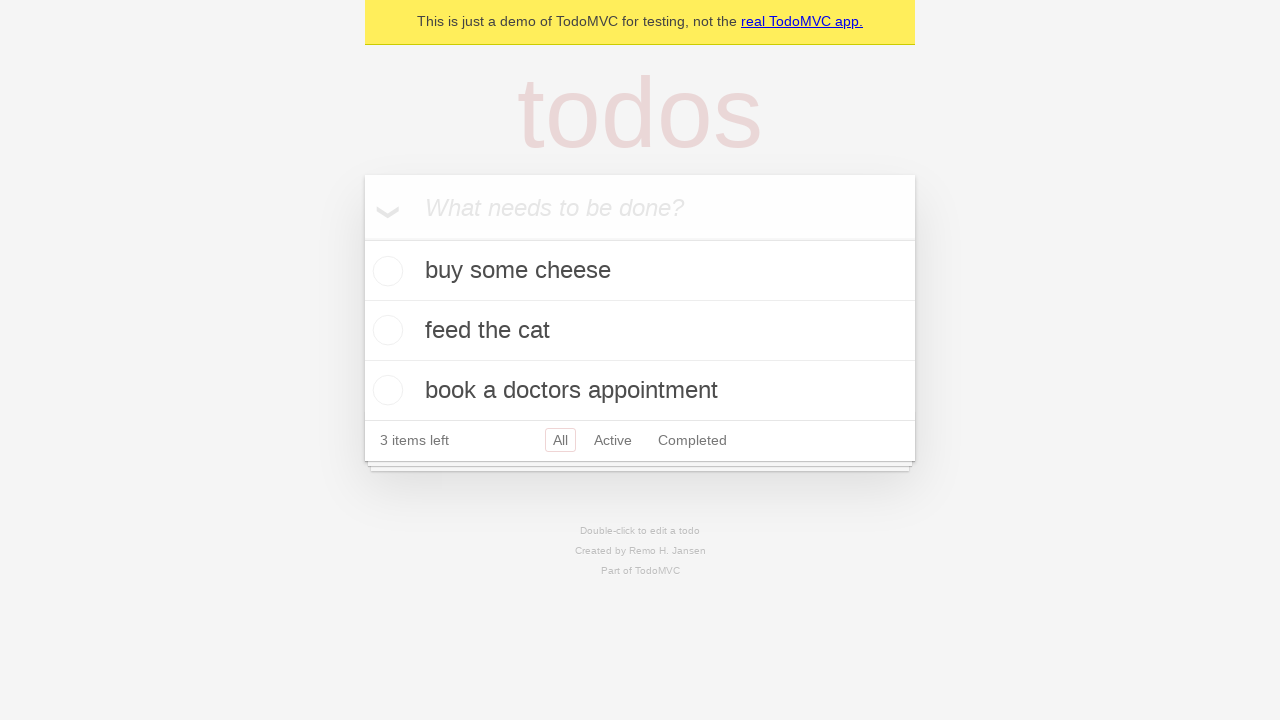

Located all todo items
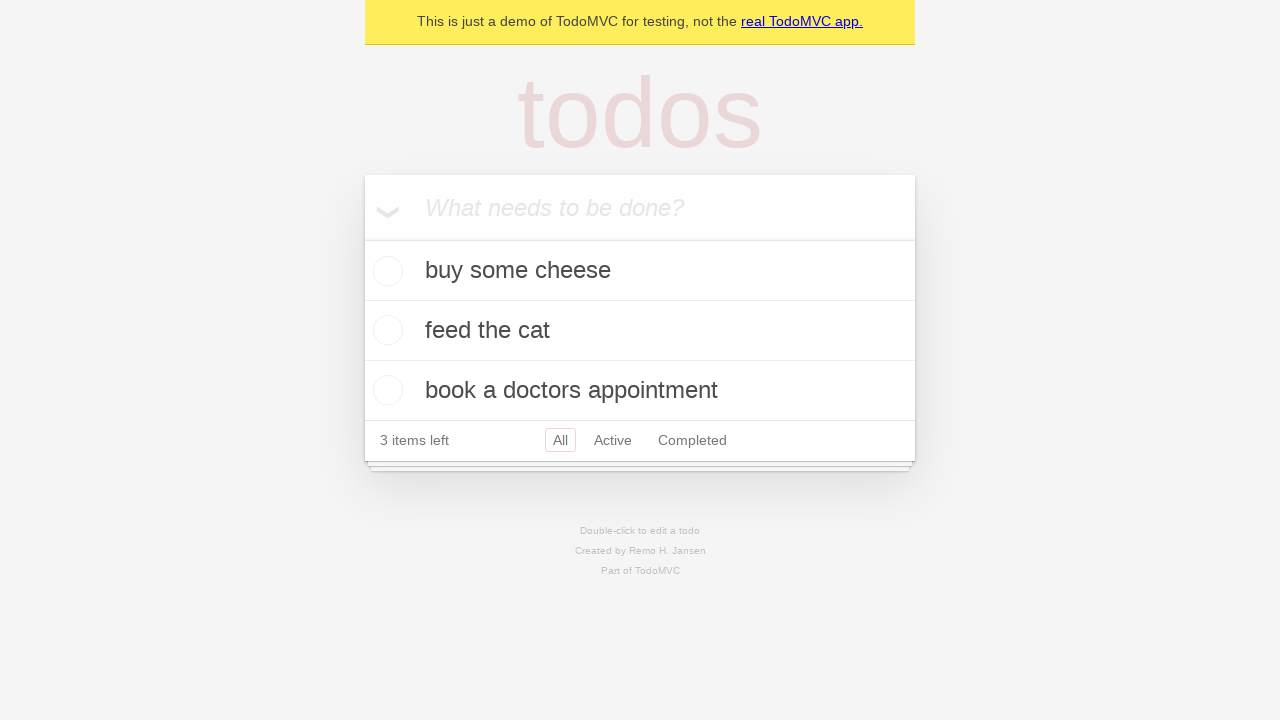

Double-clicked second todo item to enter edit mode at (640, 331) on internal:testid=[data-testid="todo-item"s] >> nth=1
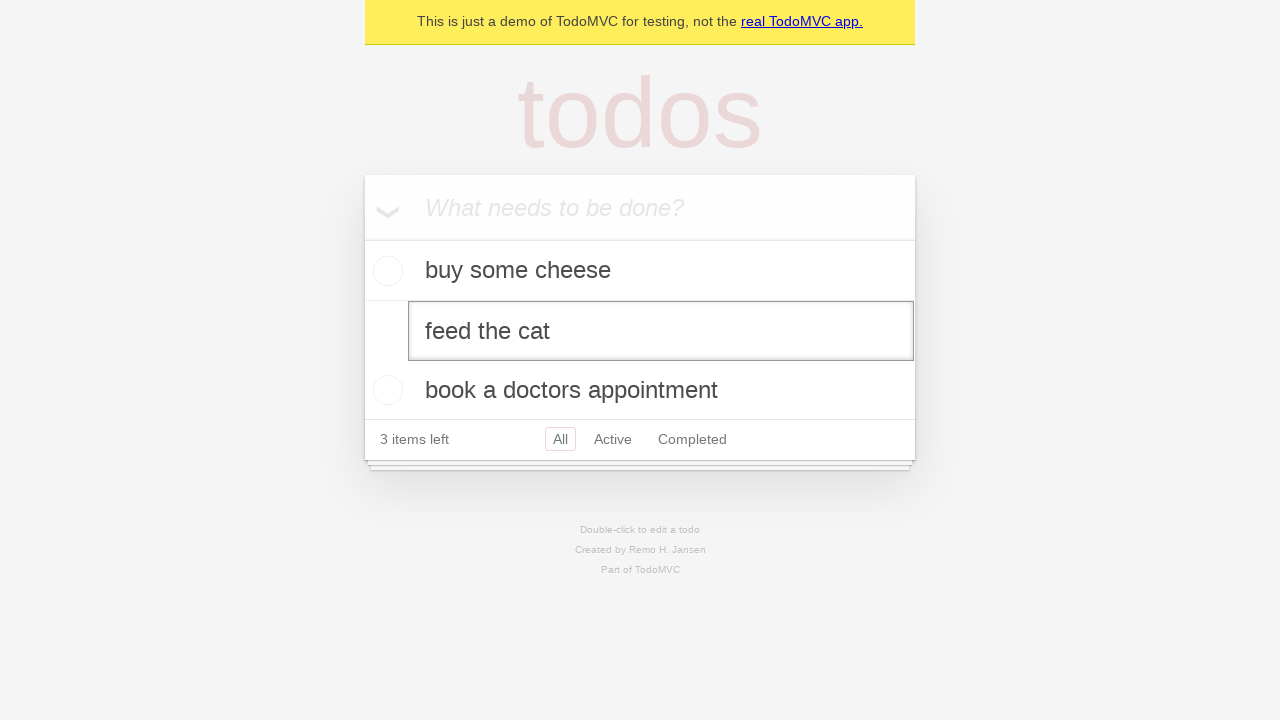

Located edit textbox for second todo
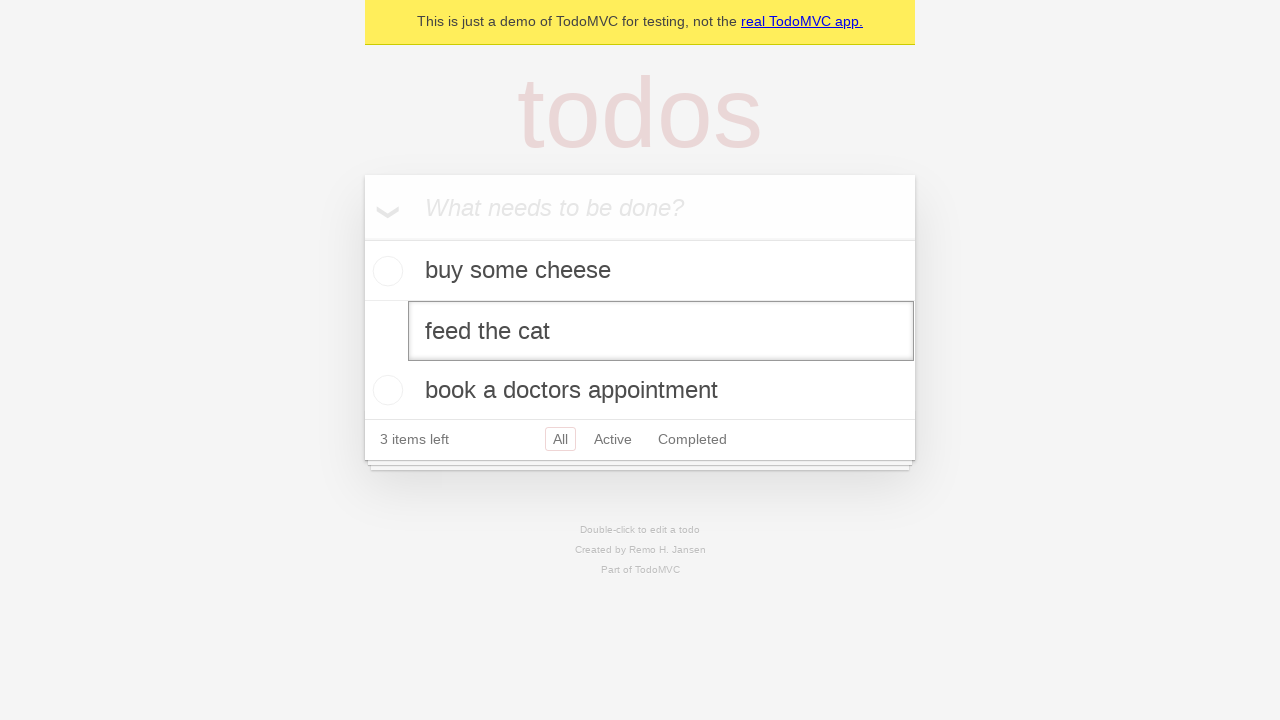

Filled edit field with text containing leading and trailing spaces: '    buy some sausages    ' on internal:testid=[data-testid="todo-item"s] >> nth=1 >> internal:role=textbox[nam
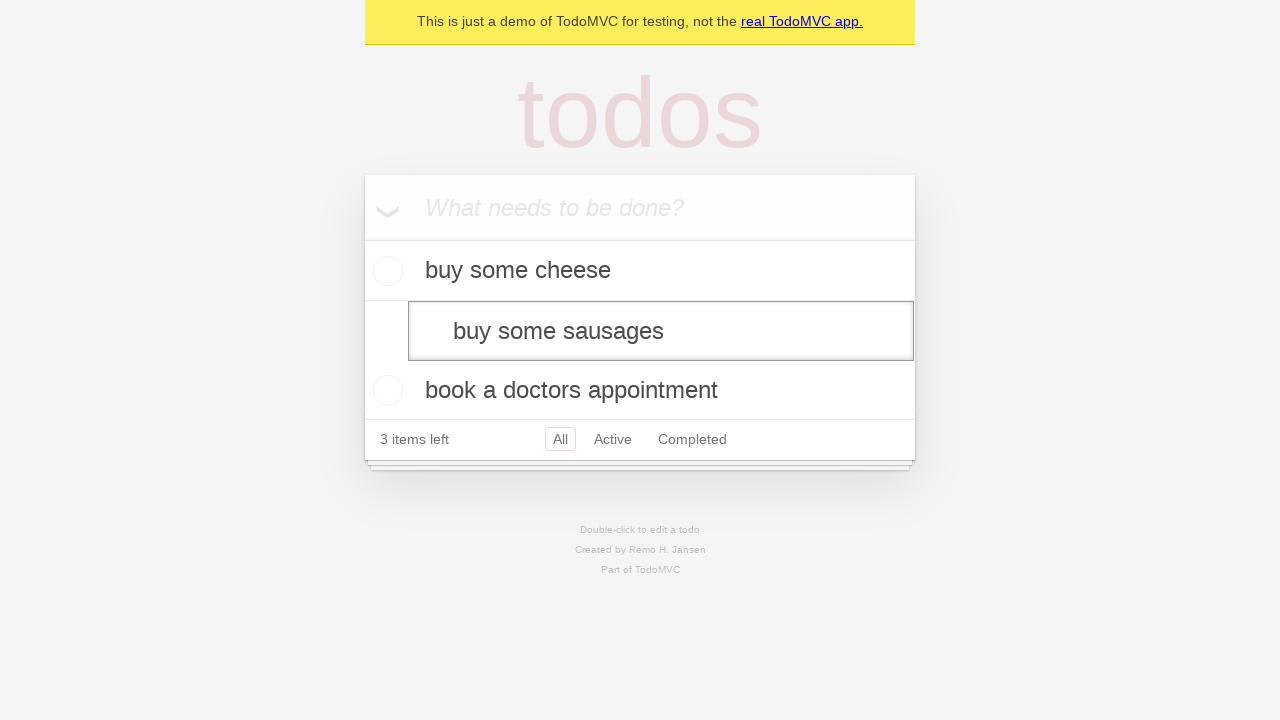

Pressed Enter to save edited todo - text should be trimmed to 'buy some sausages' on internal:testid=[data-testid="todo-item"s] >> nth=1 >> internal:role=textbox[nam
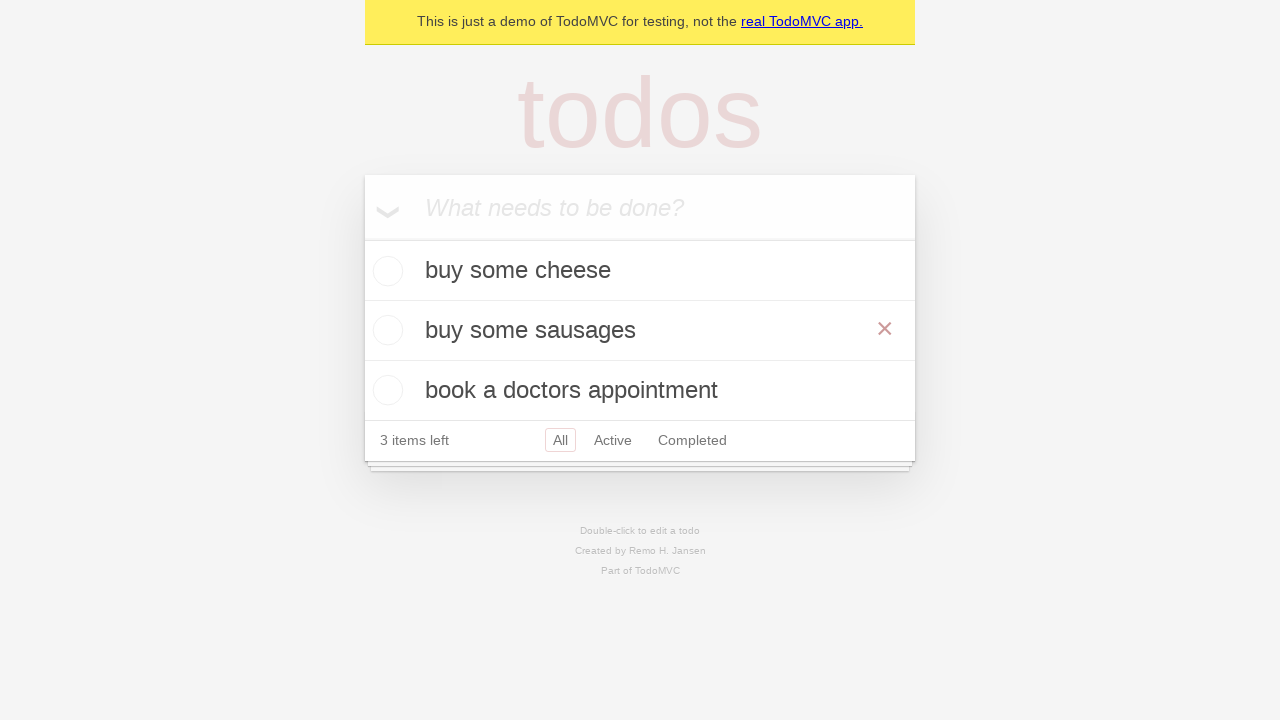

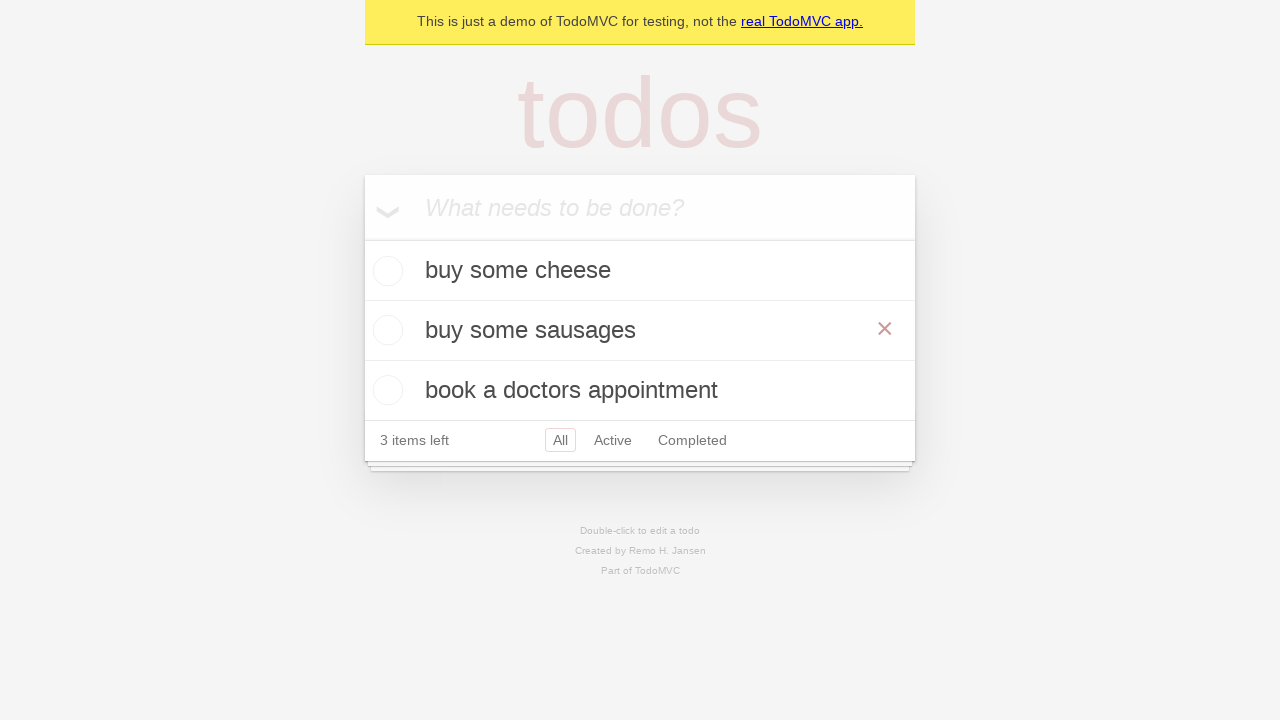